Tests a web form by filling in a text field and submitting it, then verifying the success message

Starting URL: https://www.selenium.dev/selenium/web/web-form.html

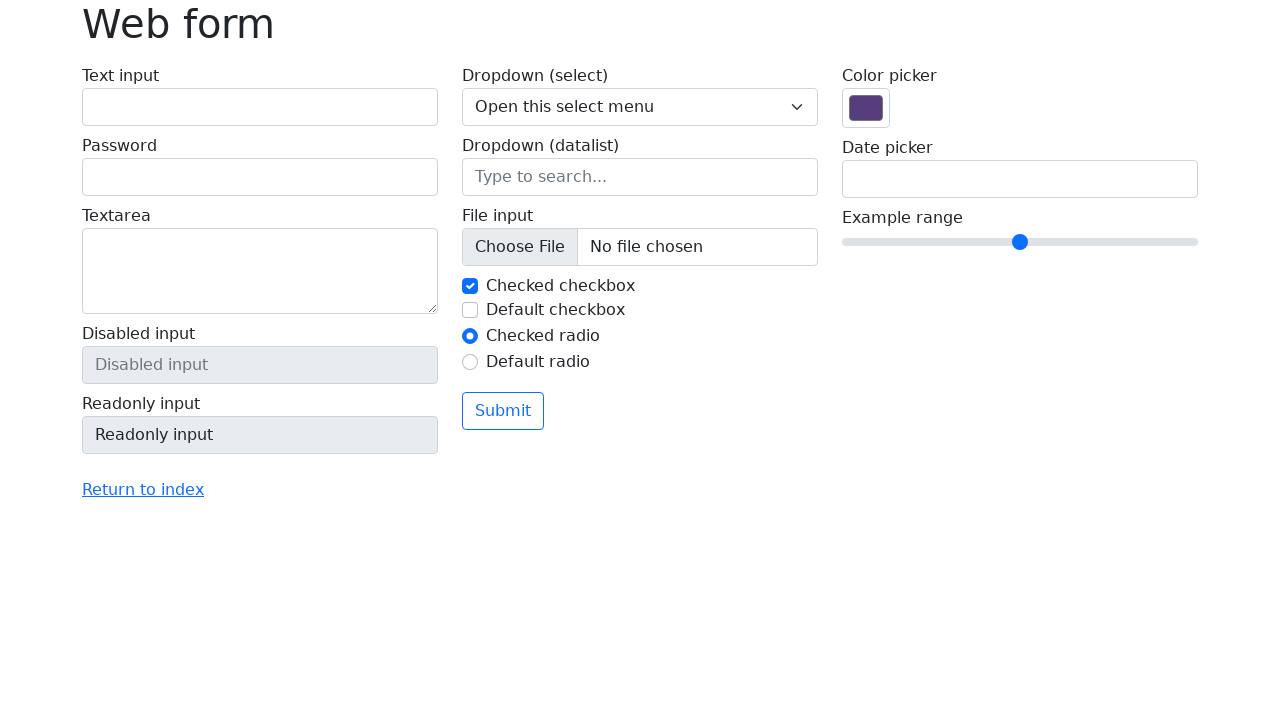

Filled text input field with 'Selenium' on input[name='my-text']
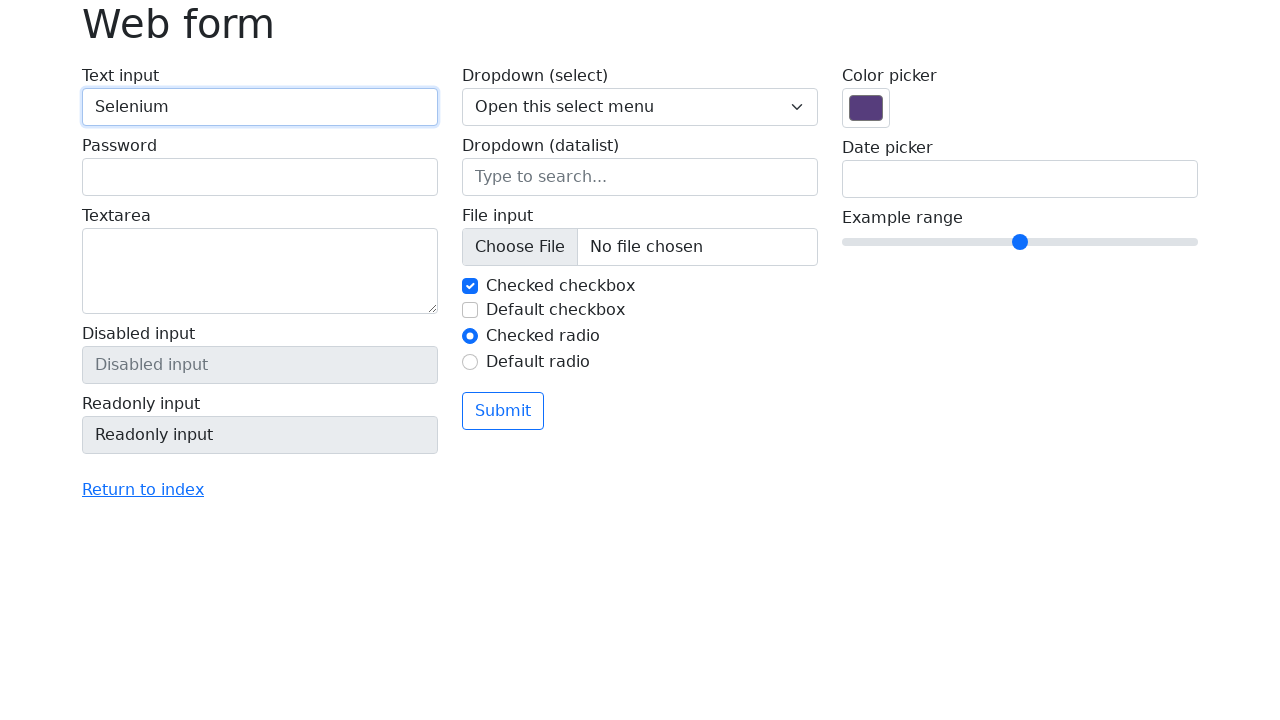

Clicked submit button at (503, 411) on button
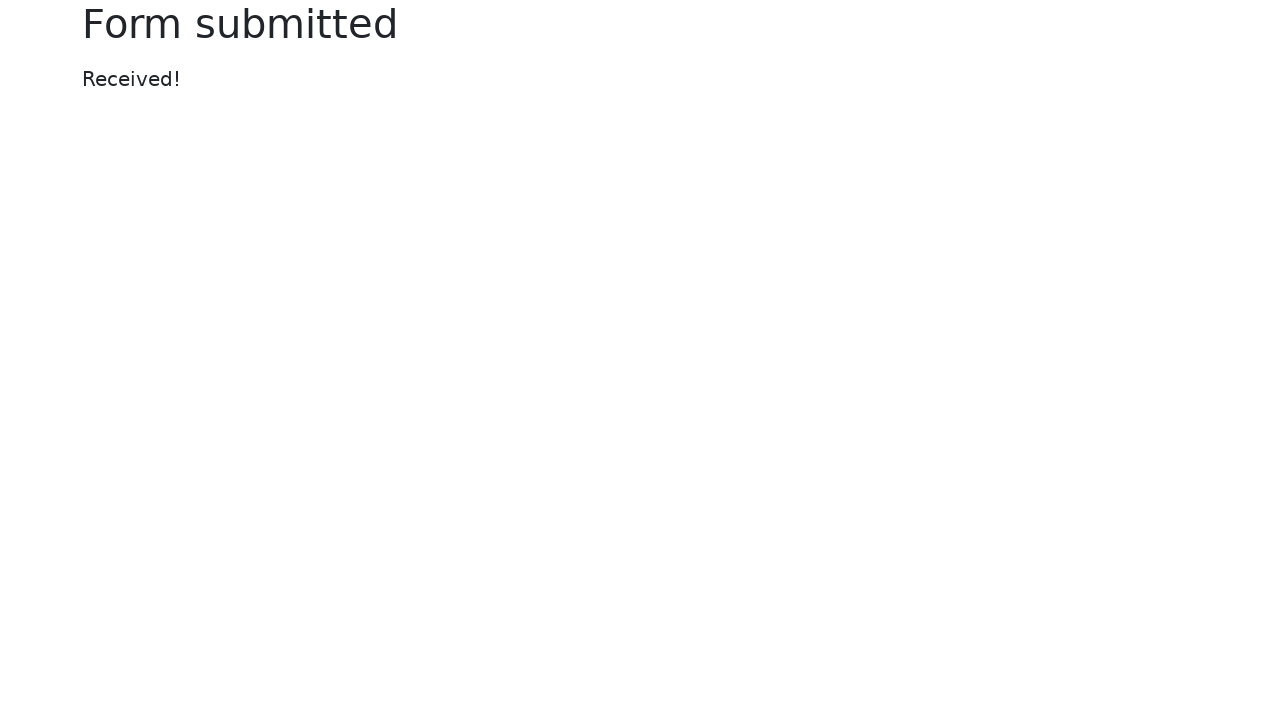

Success message appeared
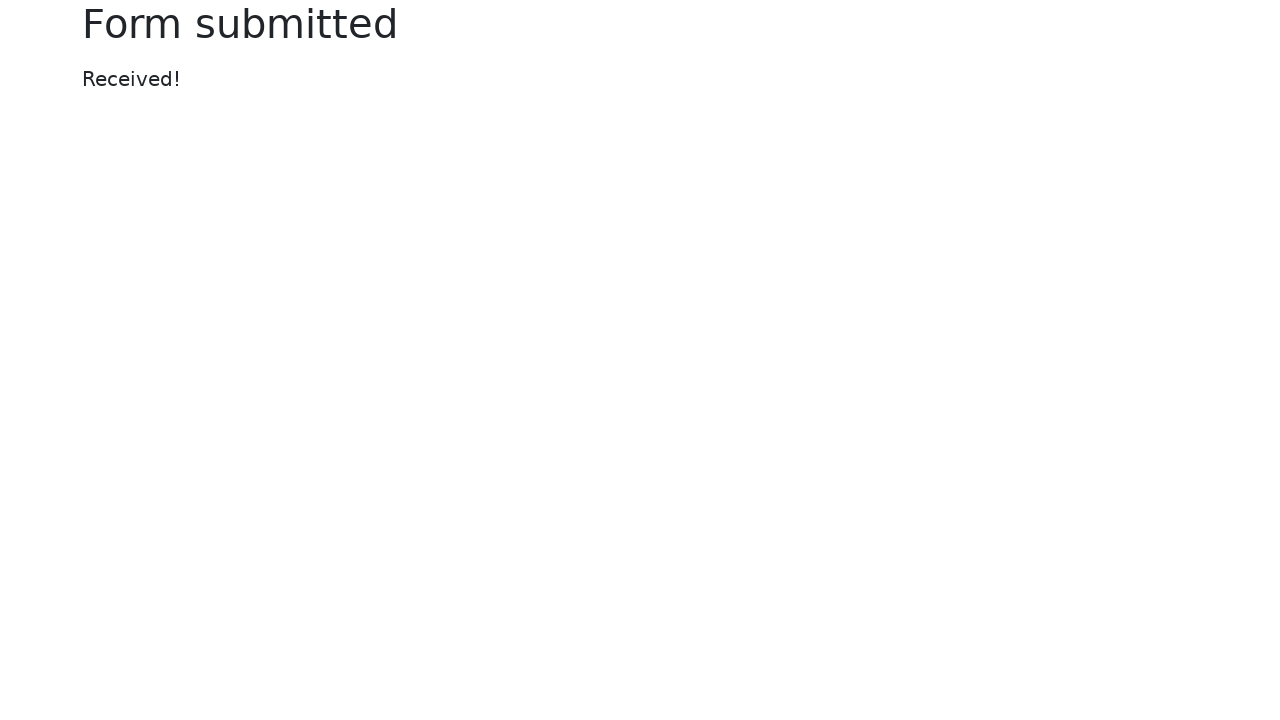

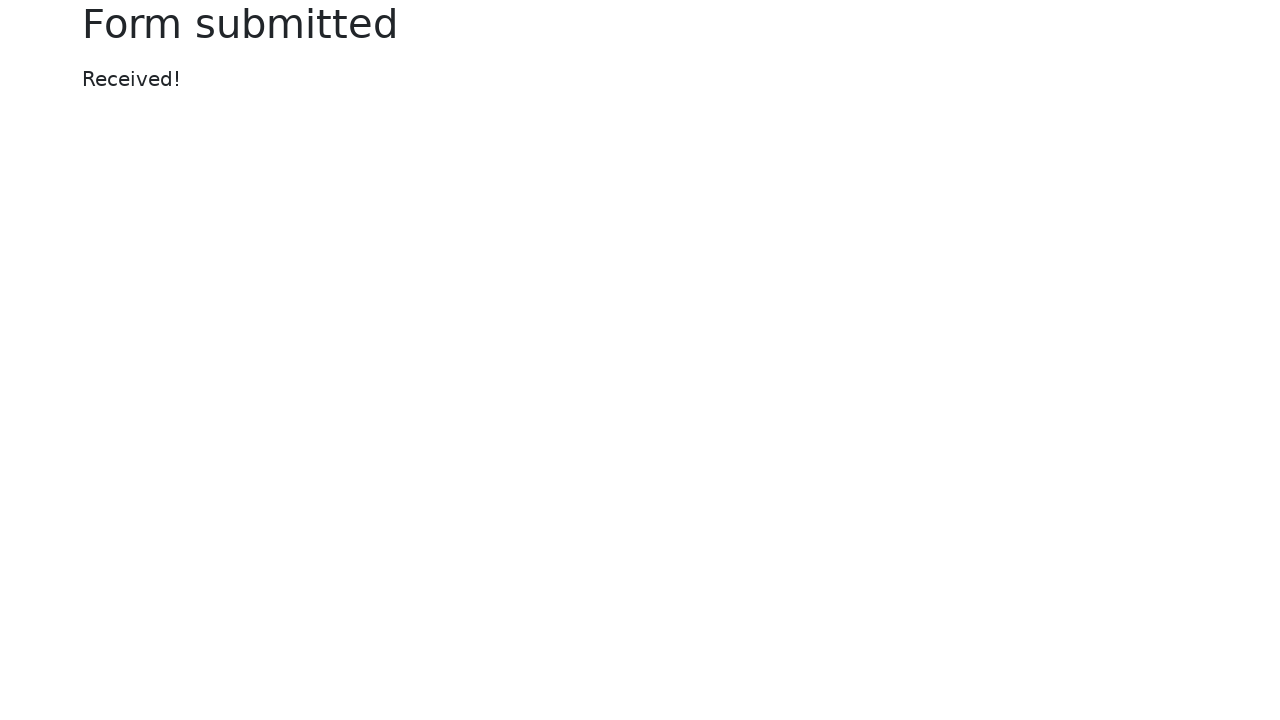